Verifies that the page title does not contain the word "Rest"

Starting URL: https://www.bestbuy.com/

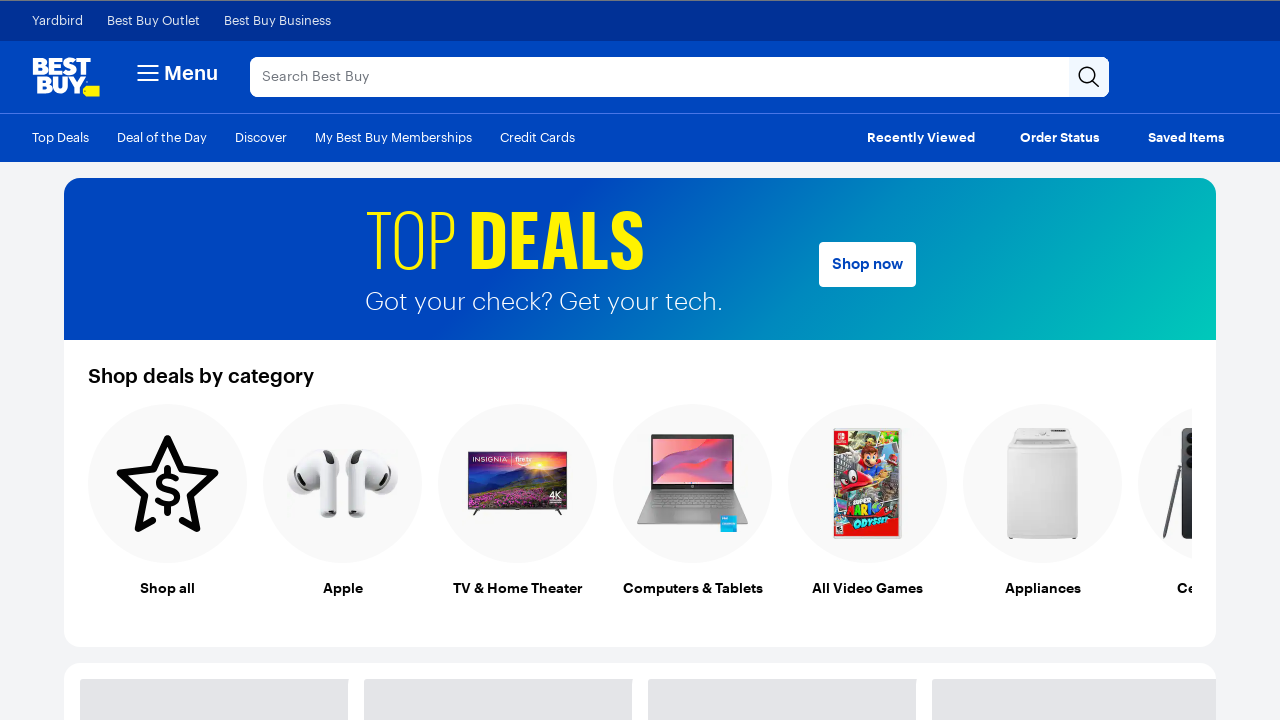

Navigated to https://www.bestbuy.com/
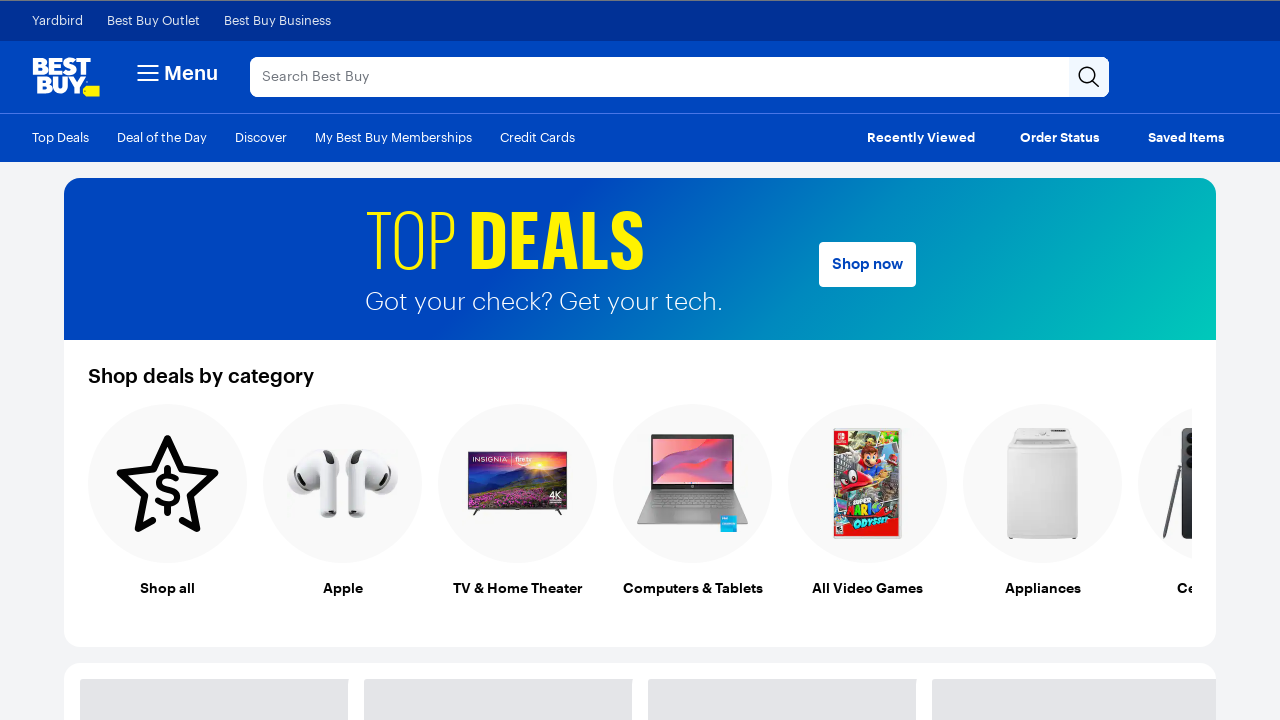

Retrieved page title: 'Best Buy | Official Online Store | Shop Now & Save'
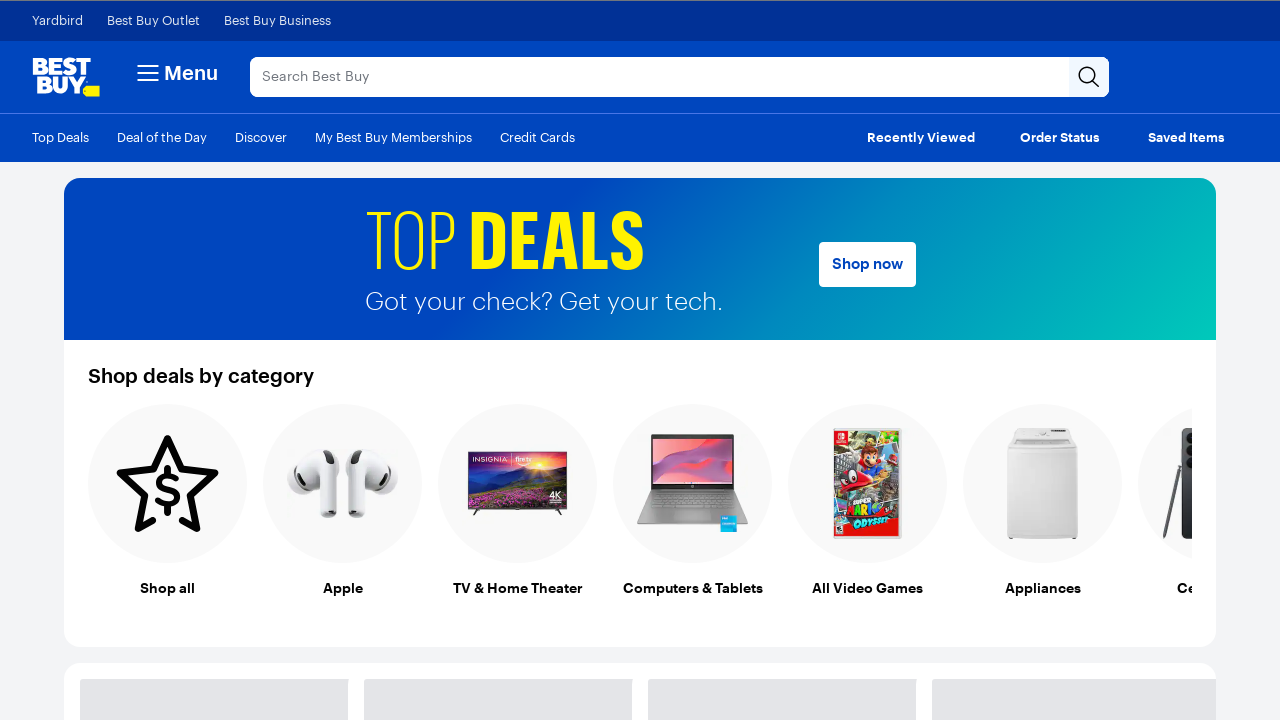

Verified that page title does not contain 'Rest'
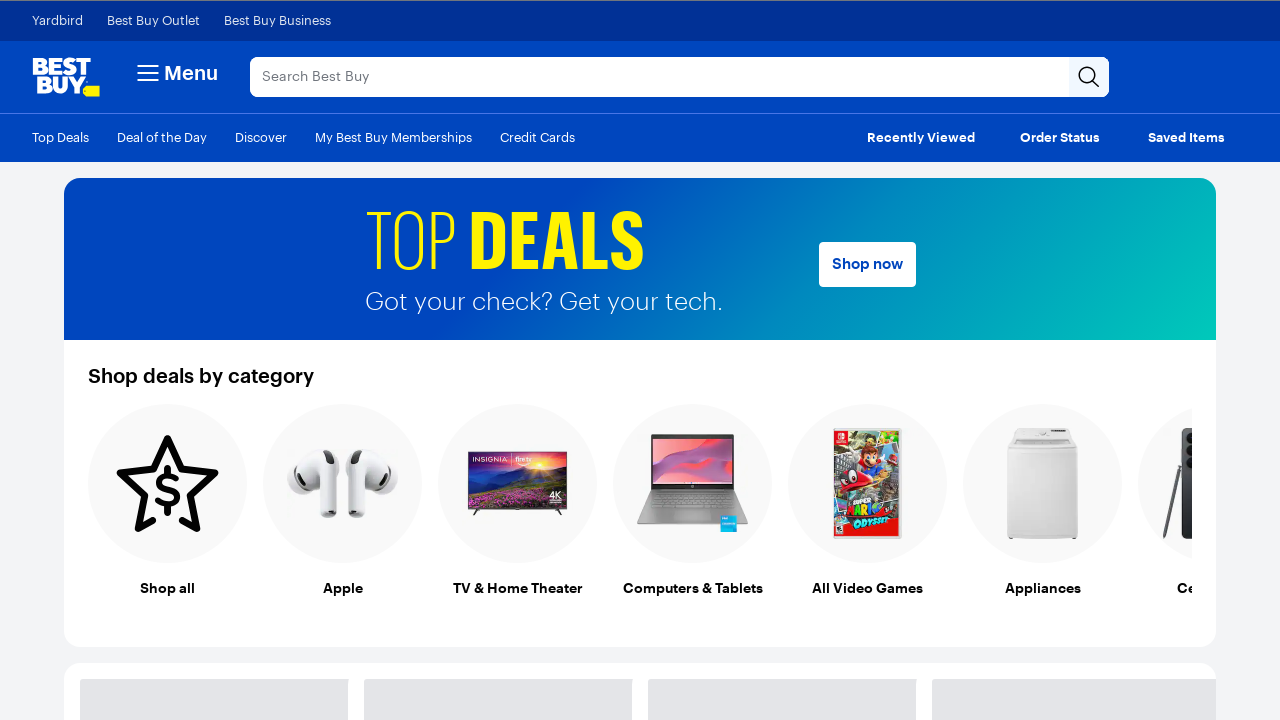

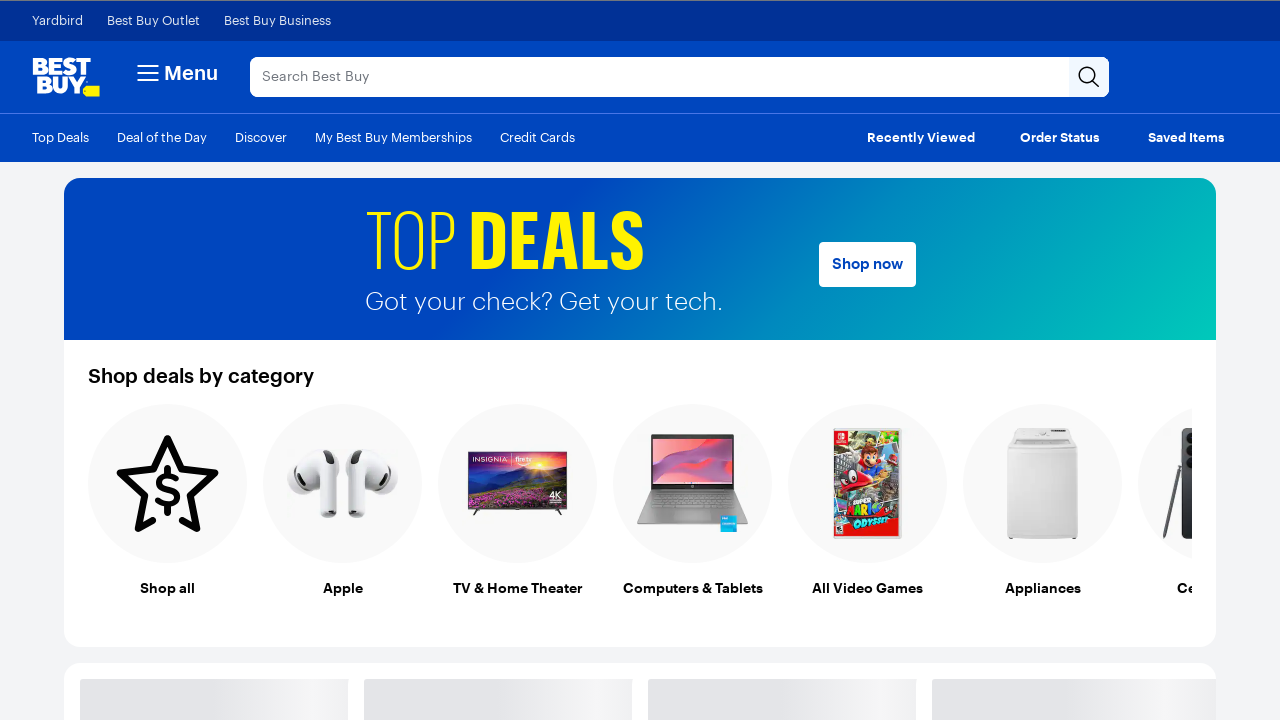